Checks if an offline page is accessible at the /offline route

Starting URL: https://xyuan.chat

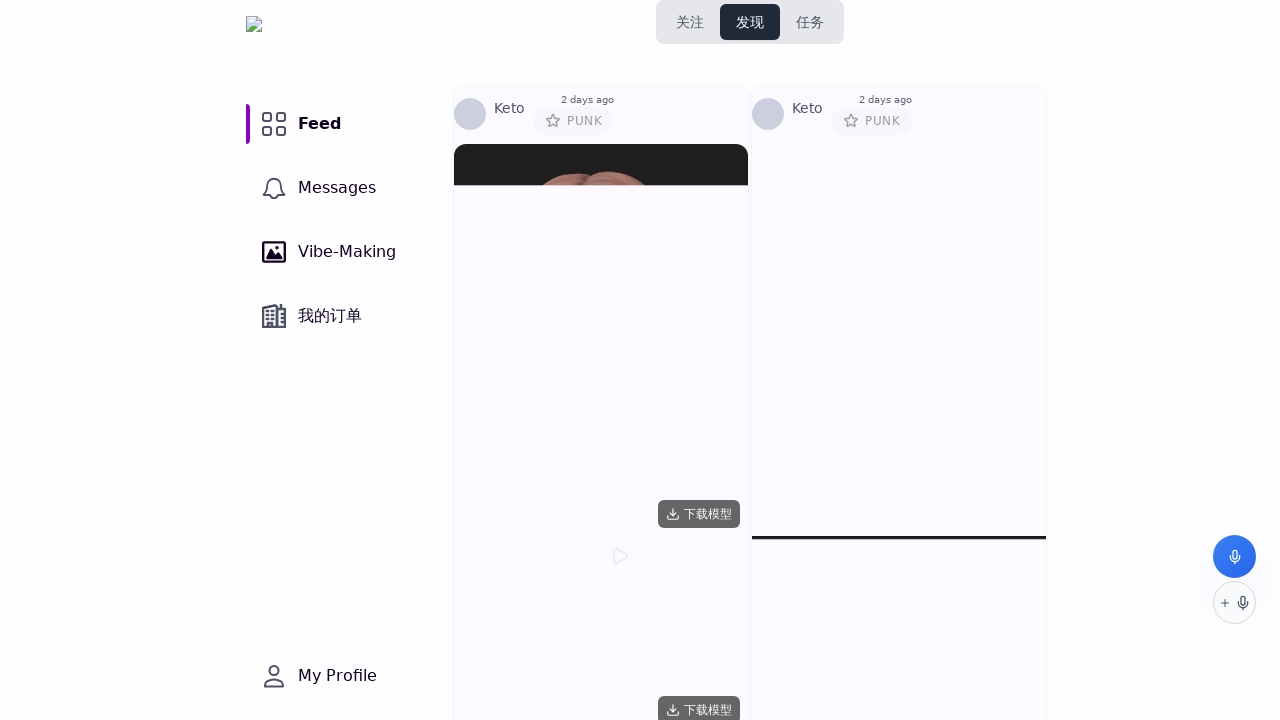

Made GET request to offline page at /offline route
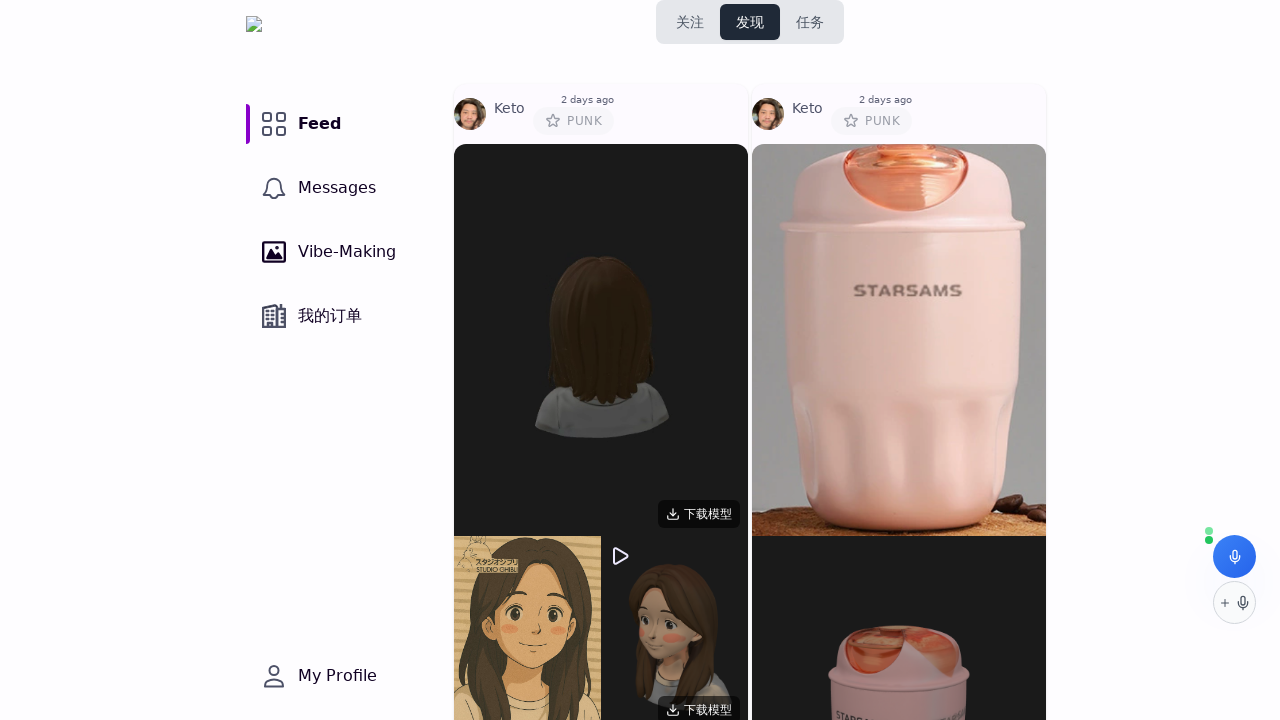

Offline page is accessible (response status OK)
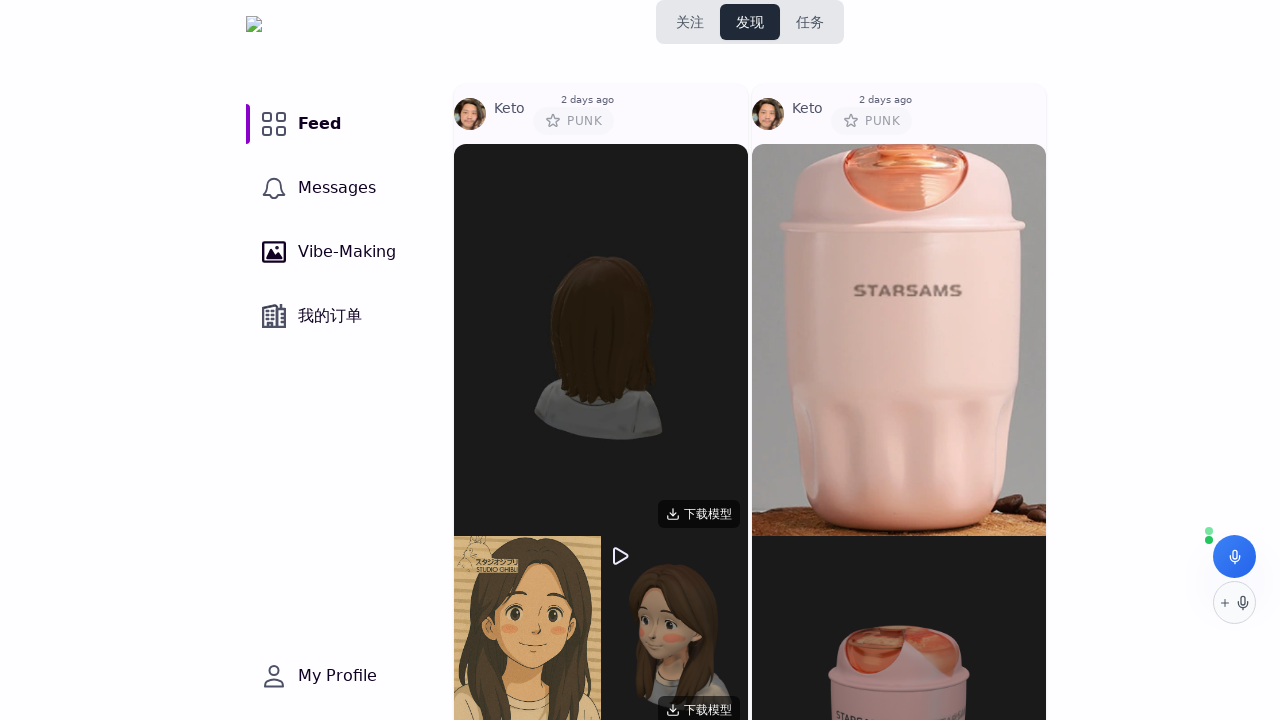

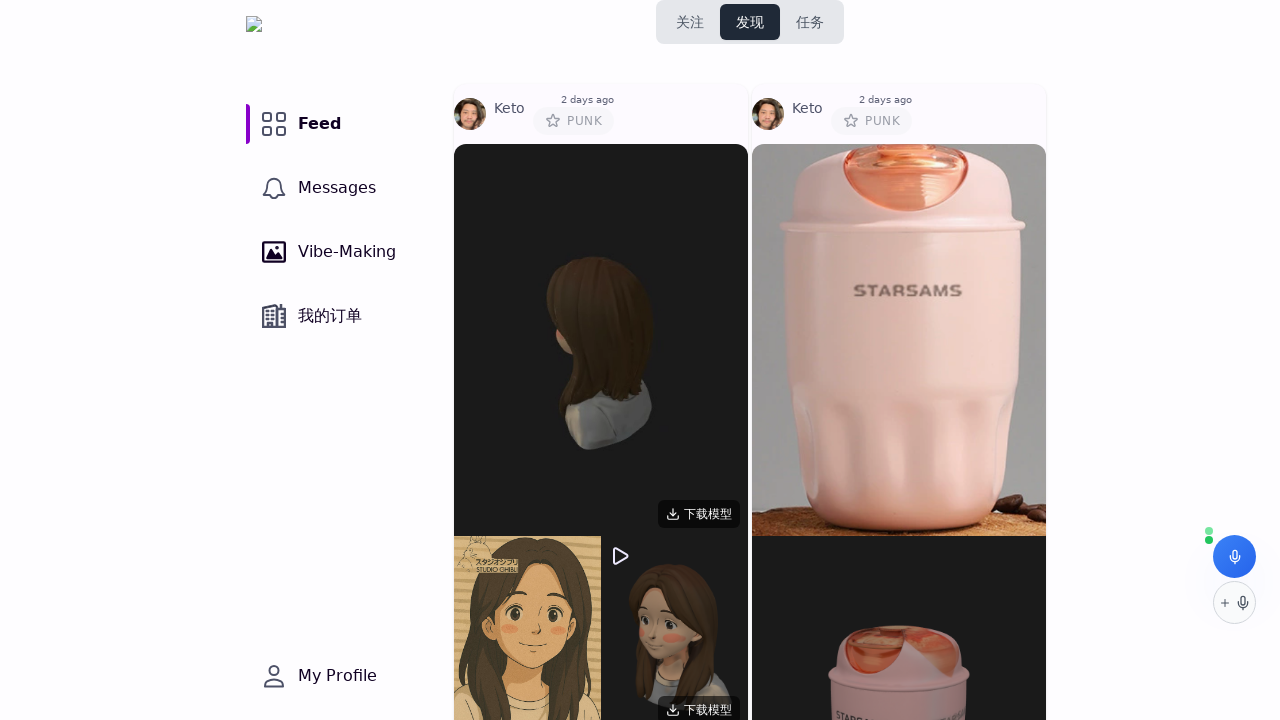